Tests that submitting the login form with only username shows an error requiring password

Starting URL: https://demo.applitools.com/hackathon.html

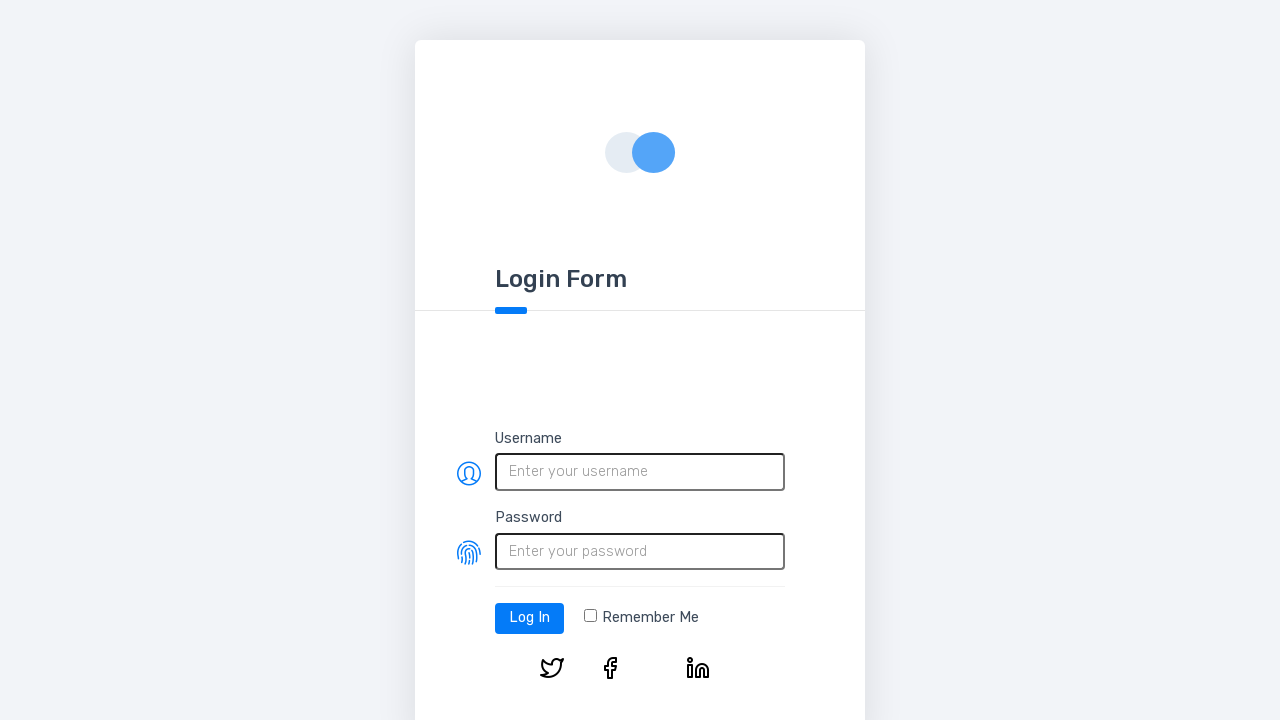

Filled username field with 'John Smith' on #username
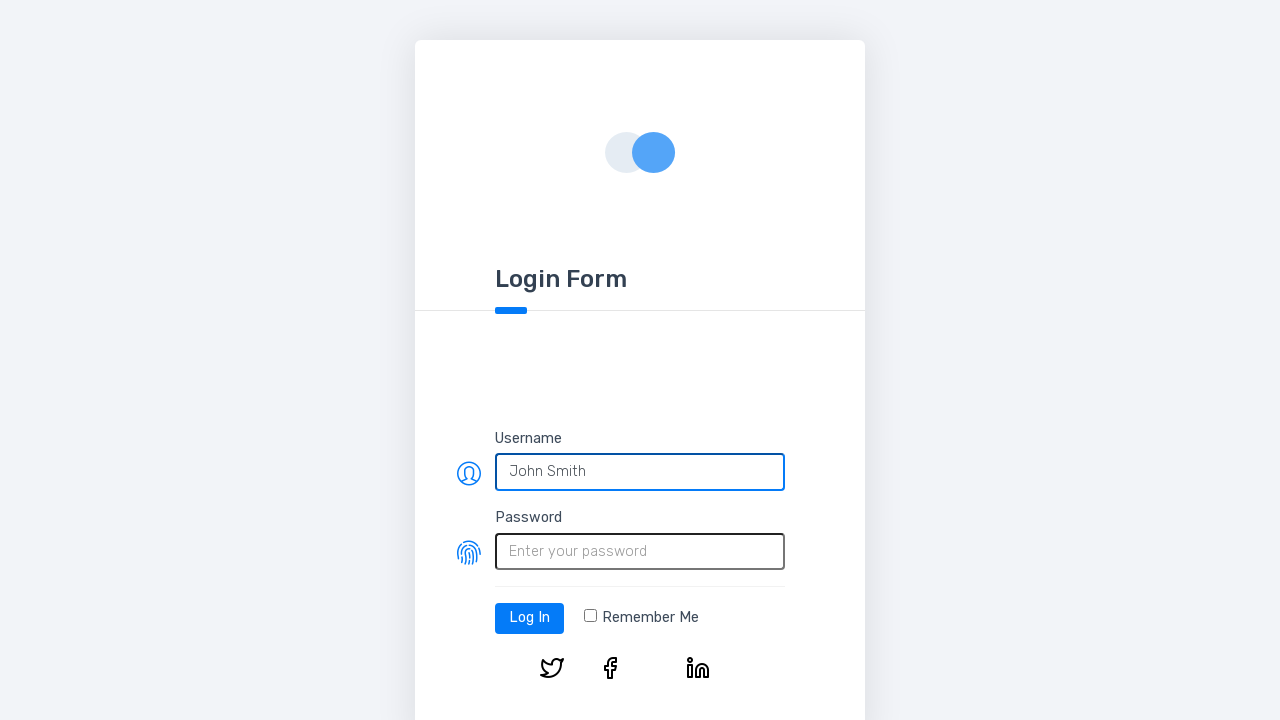

Clicked login button at (530, 618) on #log-in
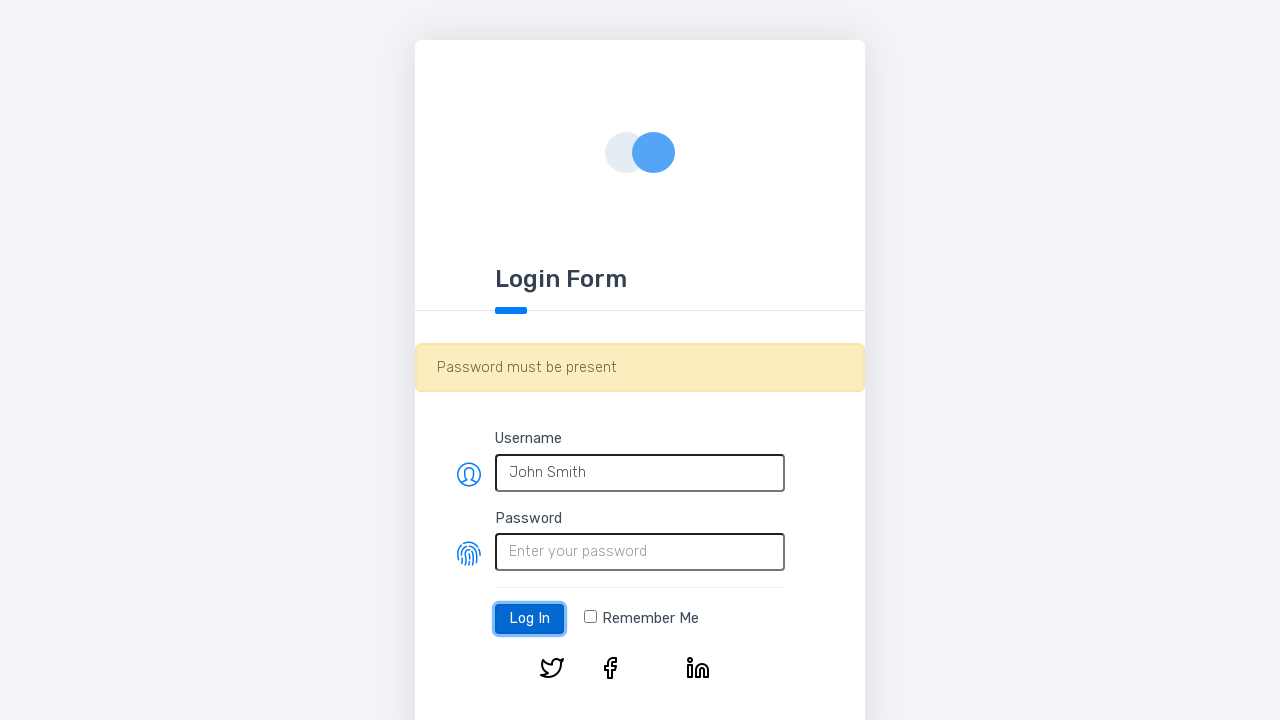

Verified password error alert is visible
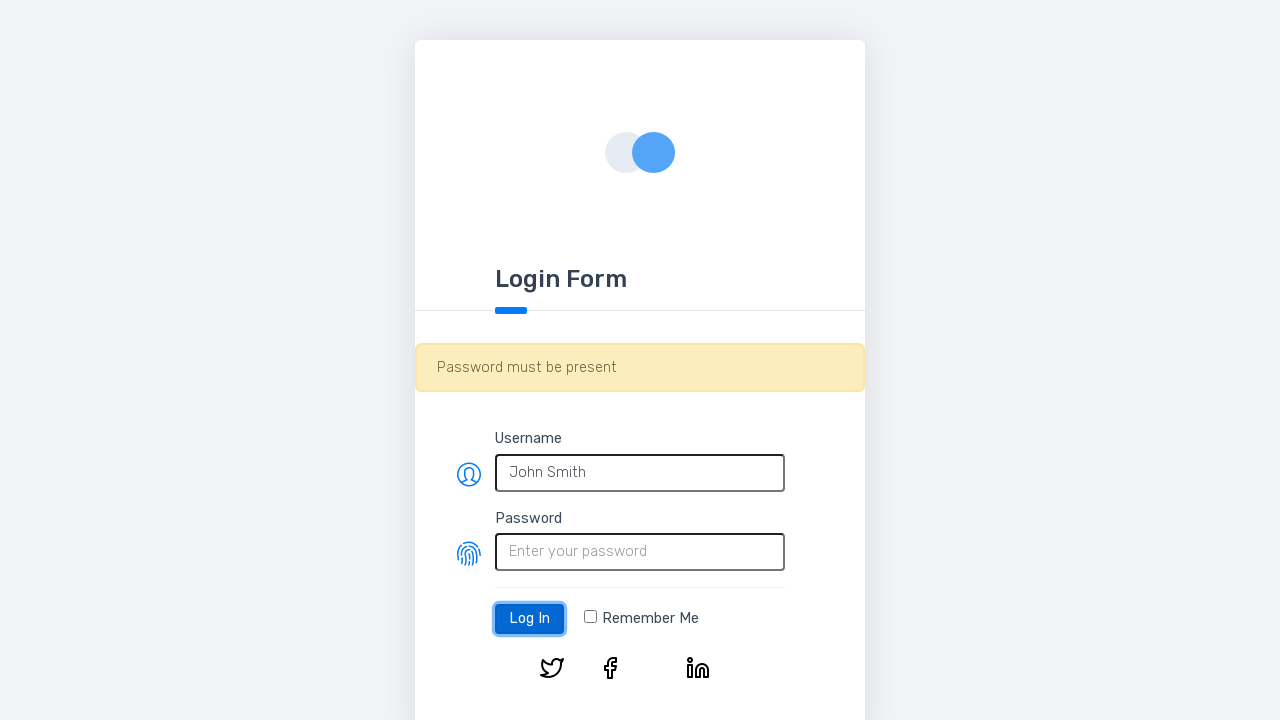

Verified error message contains 'Password must be present'
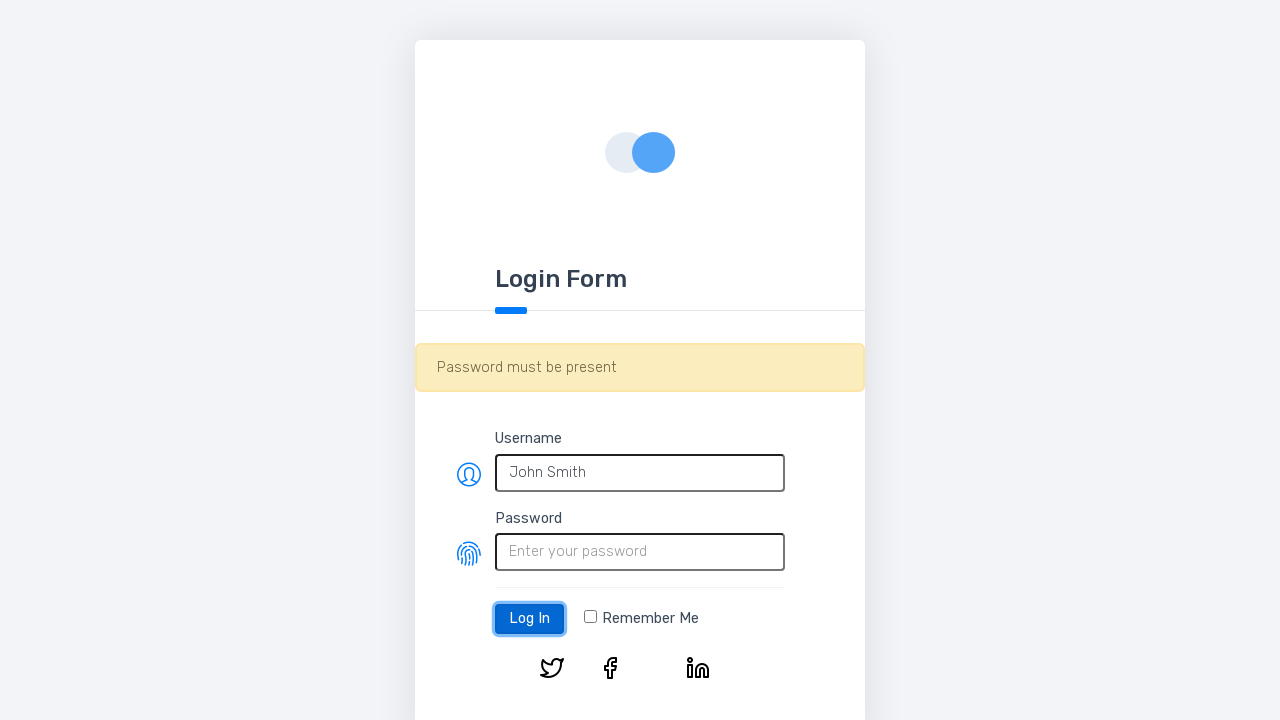

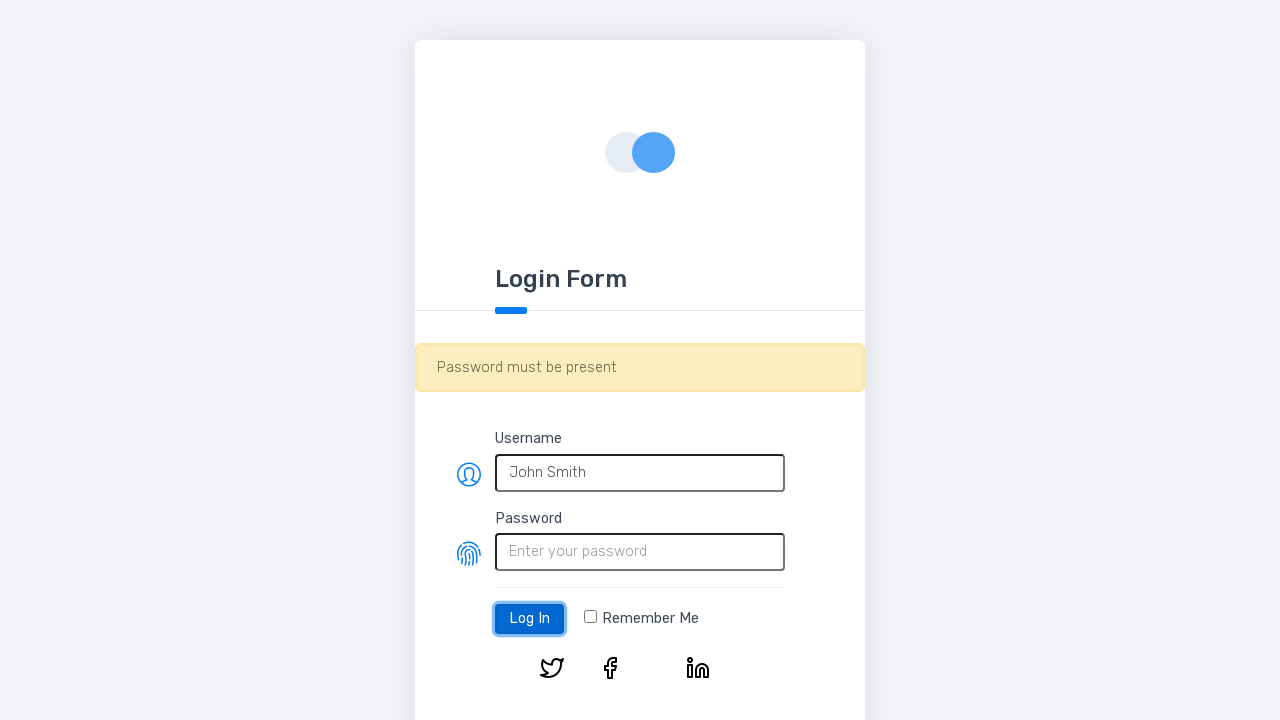